Verifies that the homepage loads correctly by checking the page title matches expected value.

Starting URL: https://rahulshettyacademy.com/seleniumPractise/#/

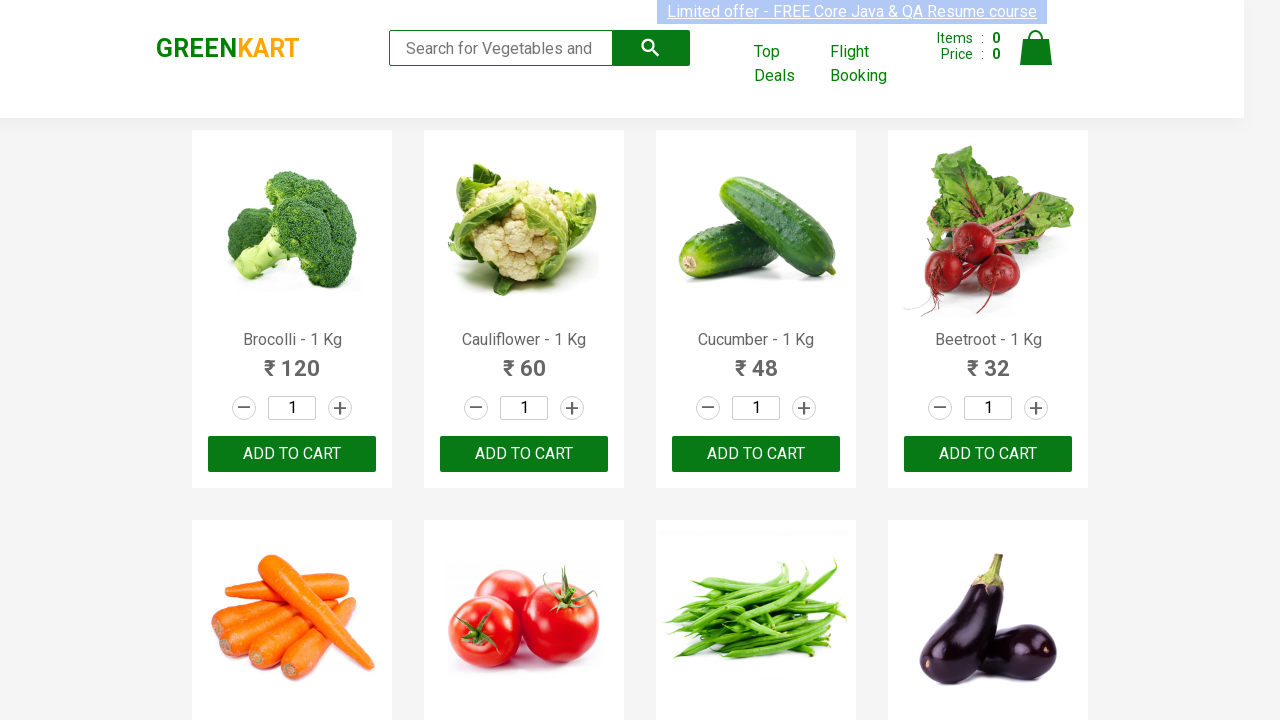

Navigated to homepage at https://rahulshettyacademy.com/seleniumPractise/#/
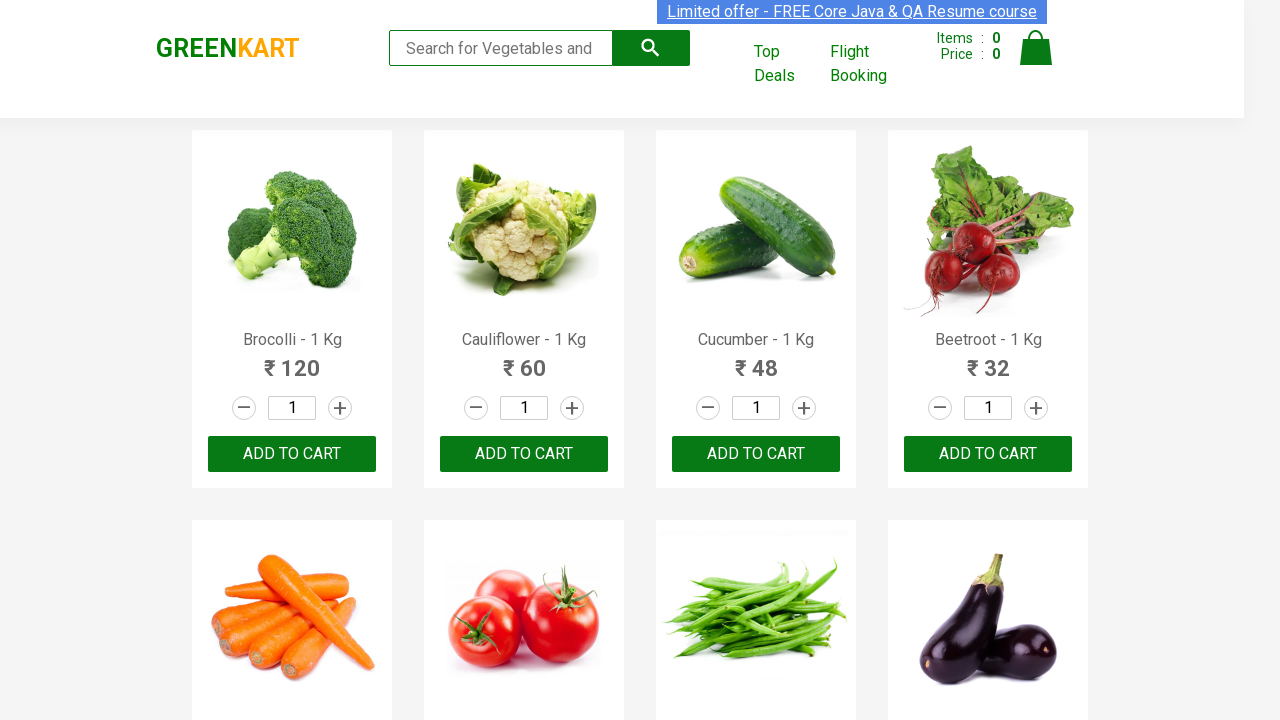

Retrieved page title
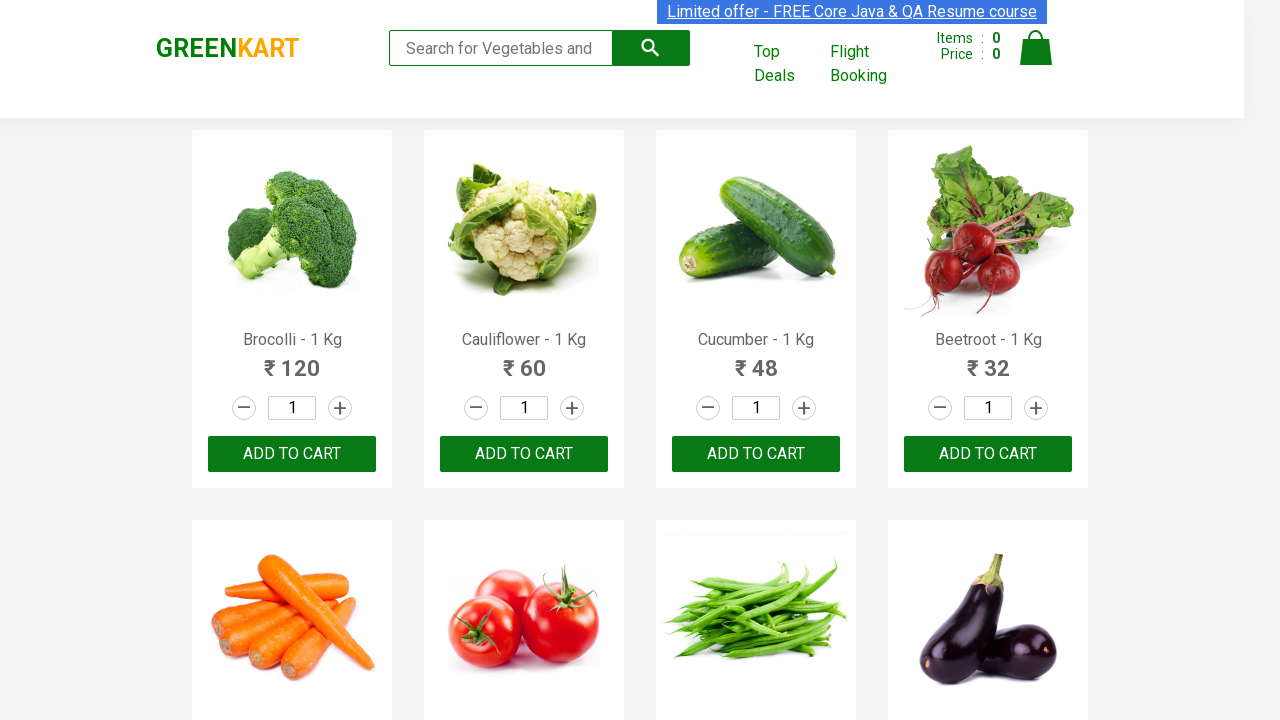

Verified page title matches 'GreenKart - veg and fruits kart'
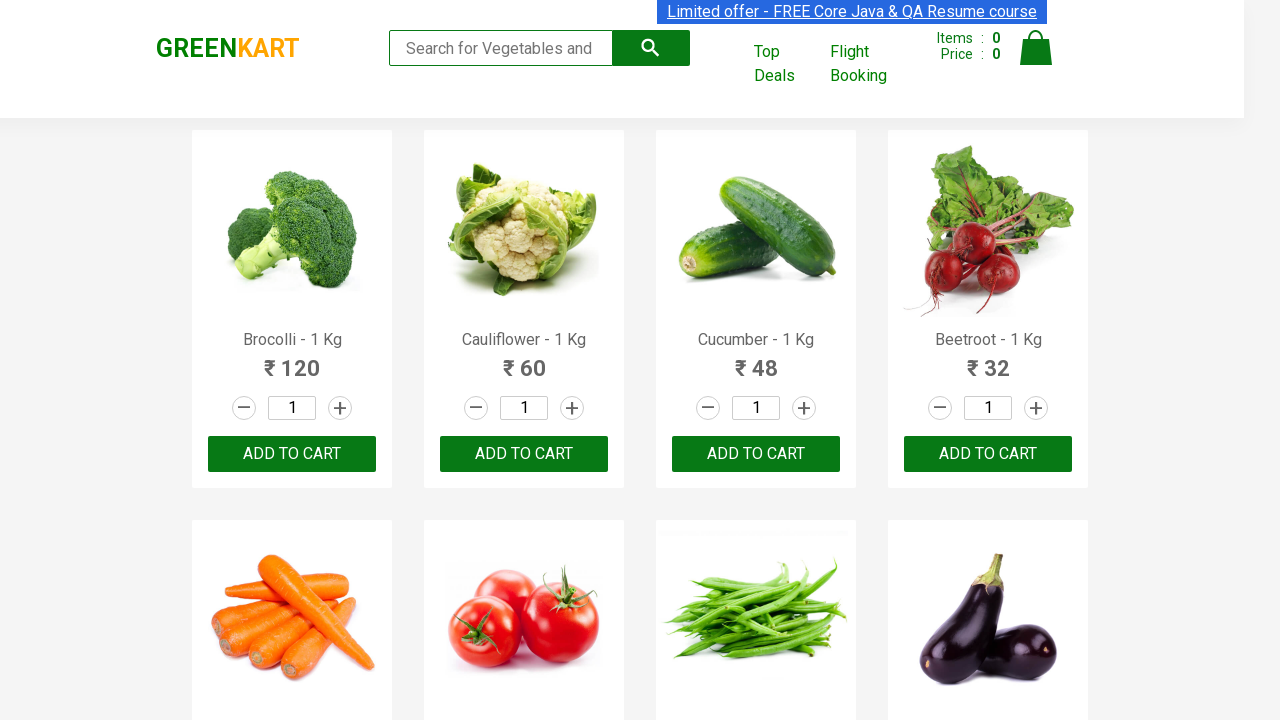

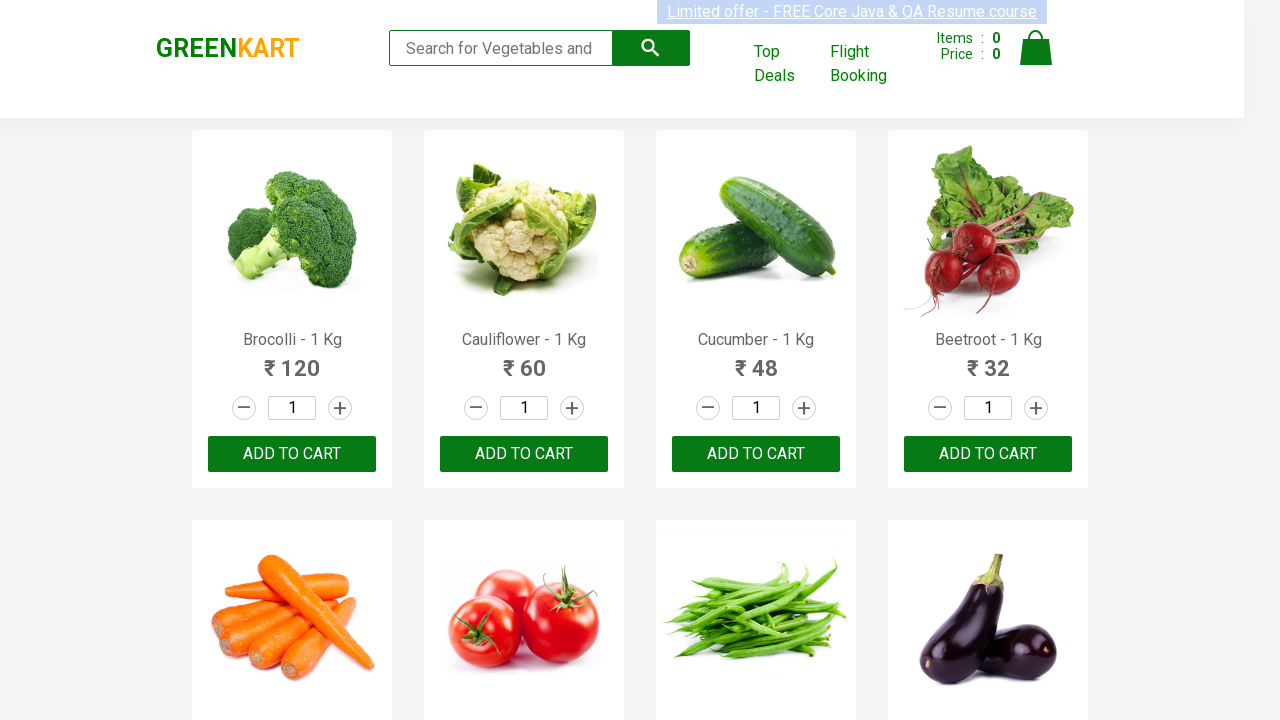